Tests a multi-page form by filling in favorite films and serials on page one, selecting options on page two, and verifying the submitted data appears correctly on the results page

Starting URL: https://lm.skillbox.cc/qa_tester/module07/practice3/

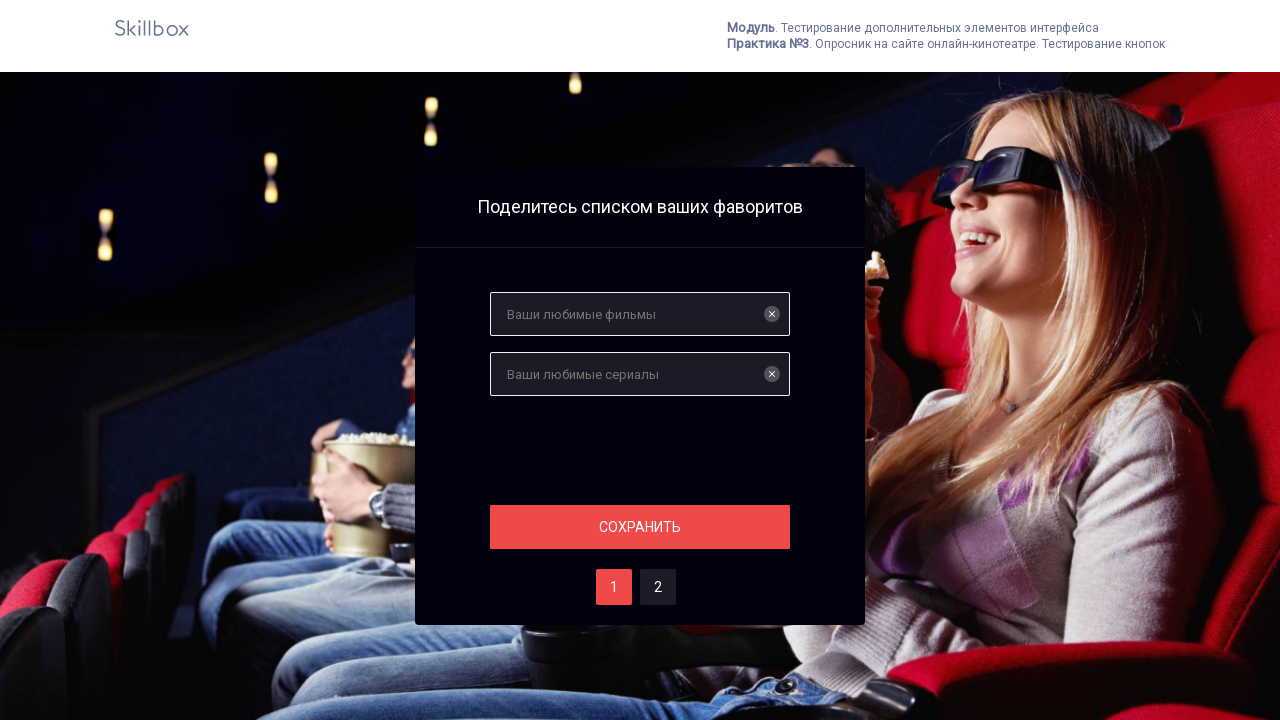

Filled favorite films field with 'Брат, Брат-2' on #films
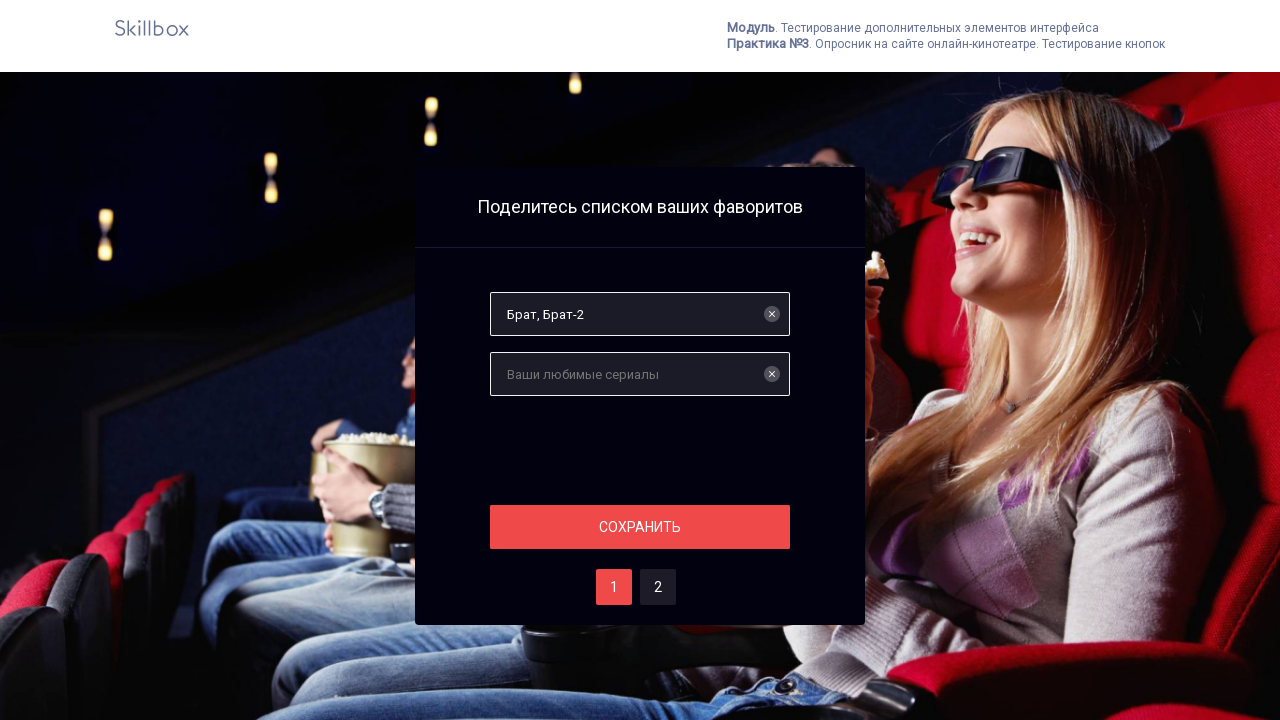

Filled favorite serials field with 'Игра престолов, Бестыжие, Шерлок' on #serials
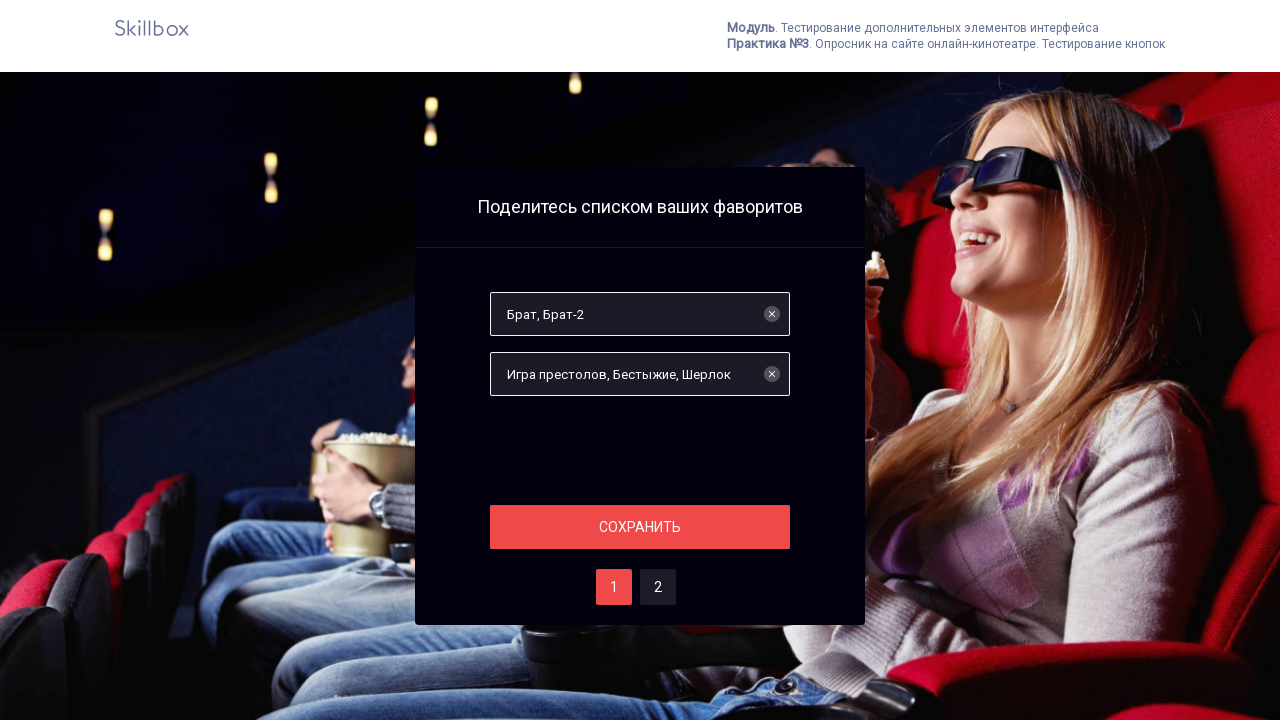

Clicked section button to proceed from page one at (640, 527) on .section__button
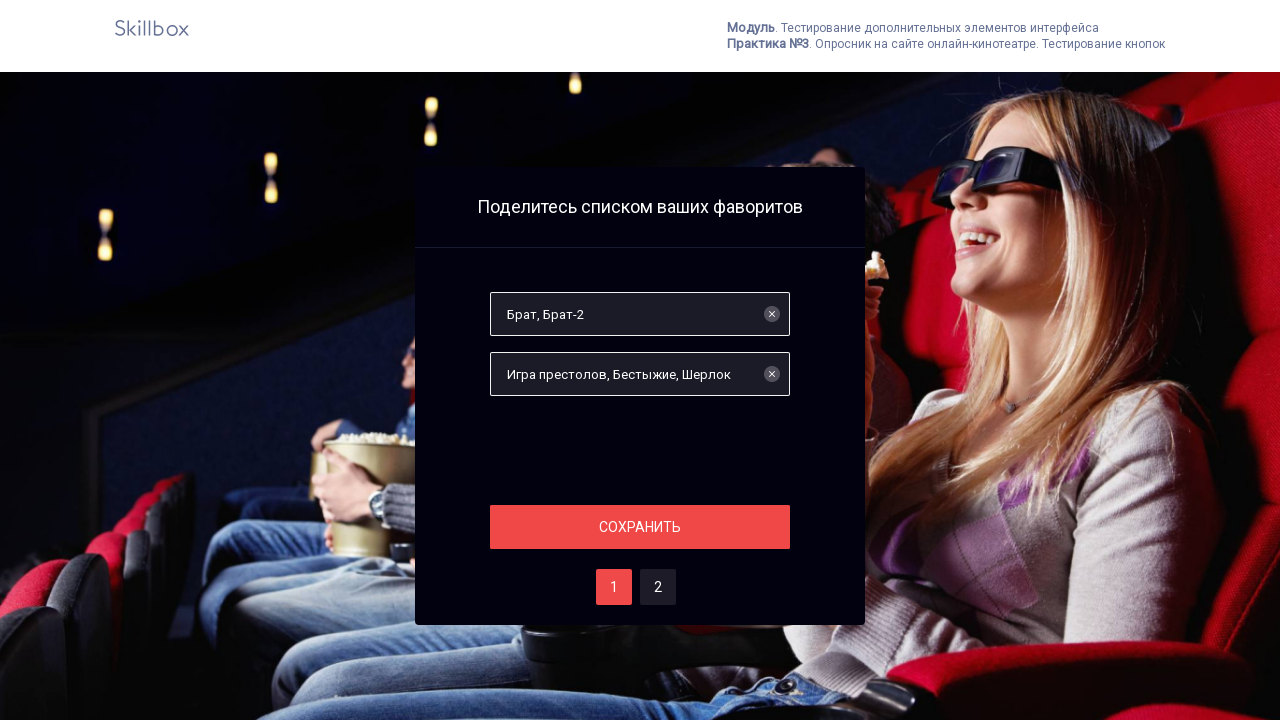

Clicked to navigate to page two at (658, 587) on #two
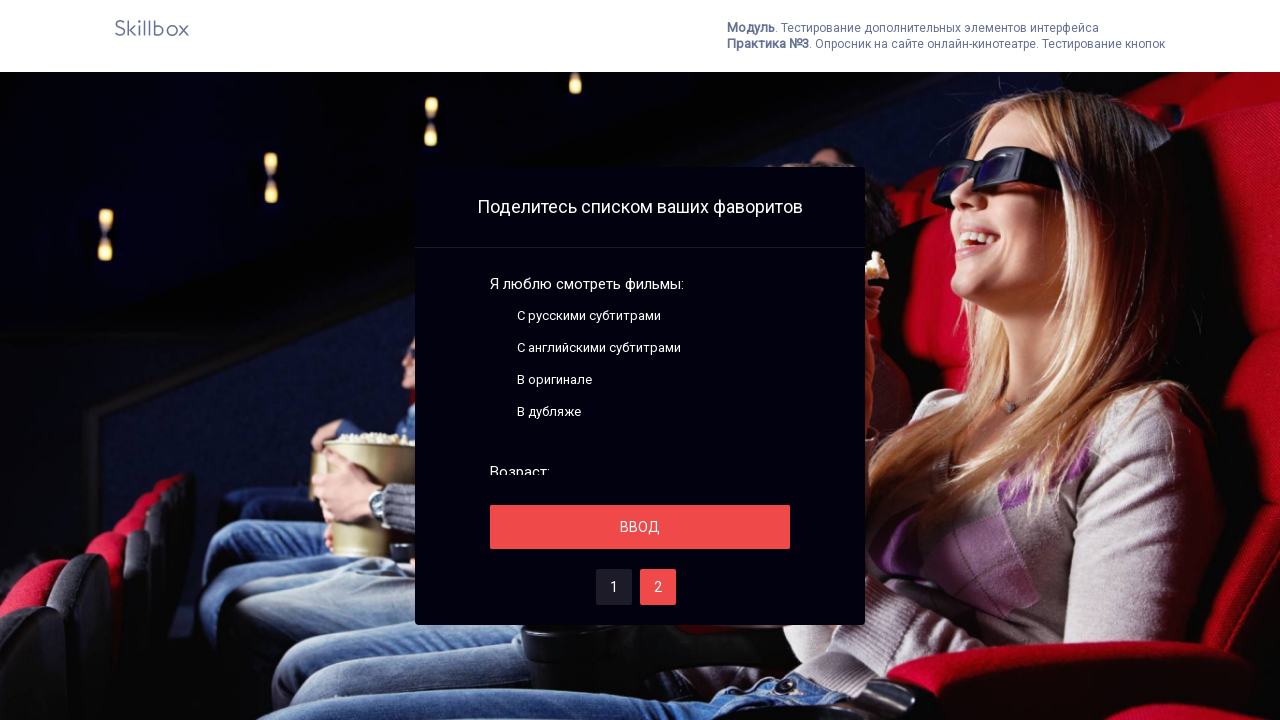

Clicked section button on page two at (640, 527) on .section__button
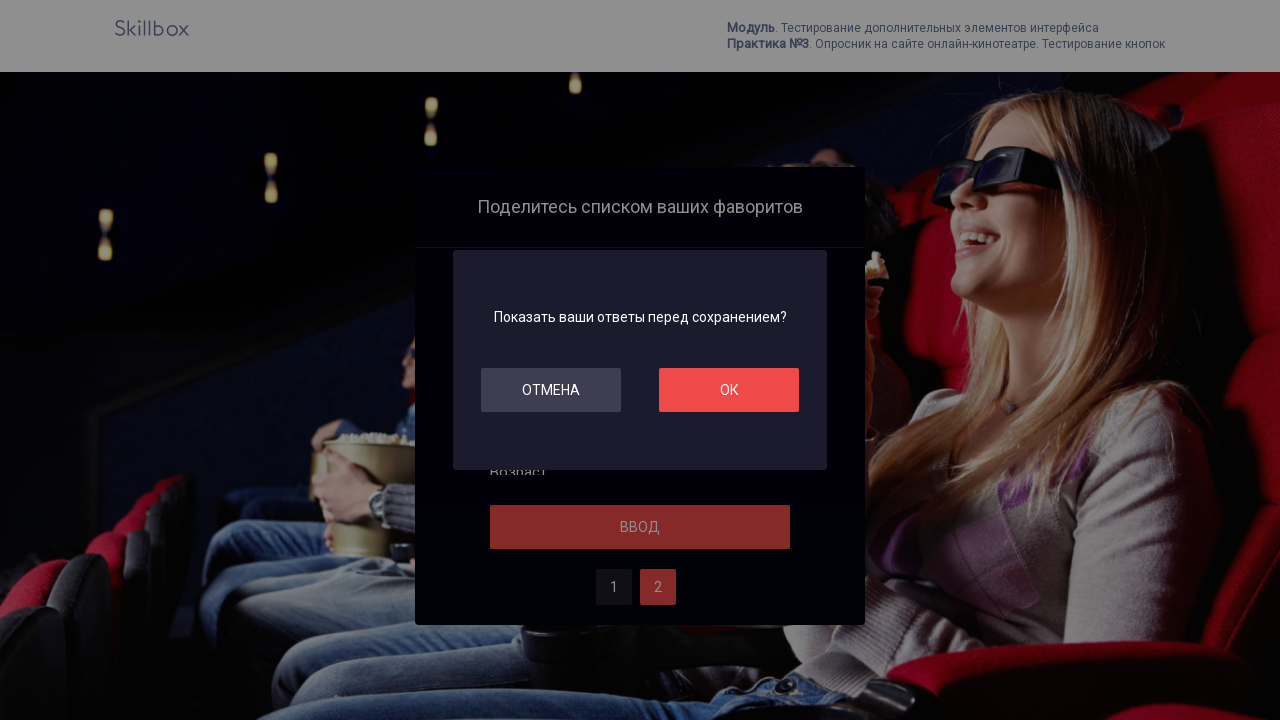

Clicked OK button to submit form at (729, 390) on #ok
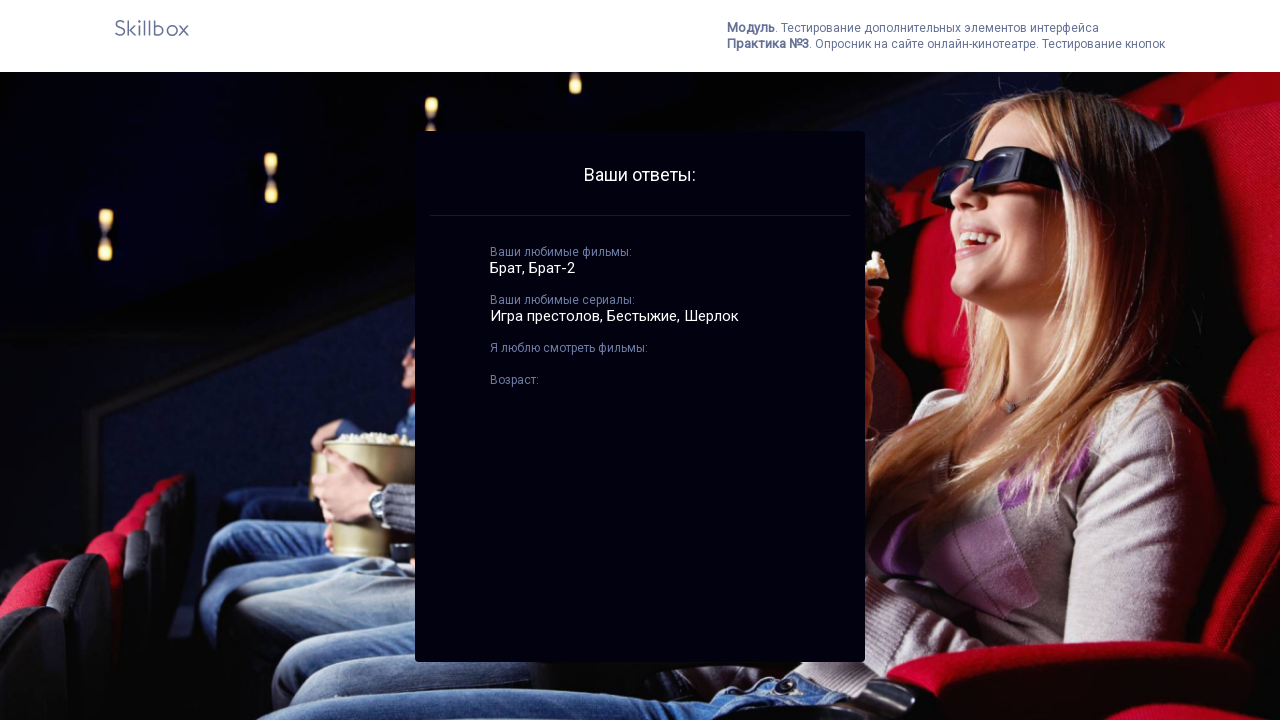

Waited for best_films results element to appear
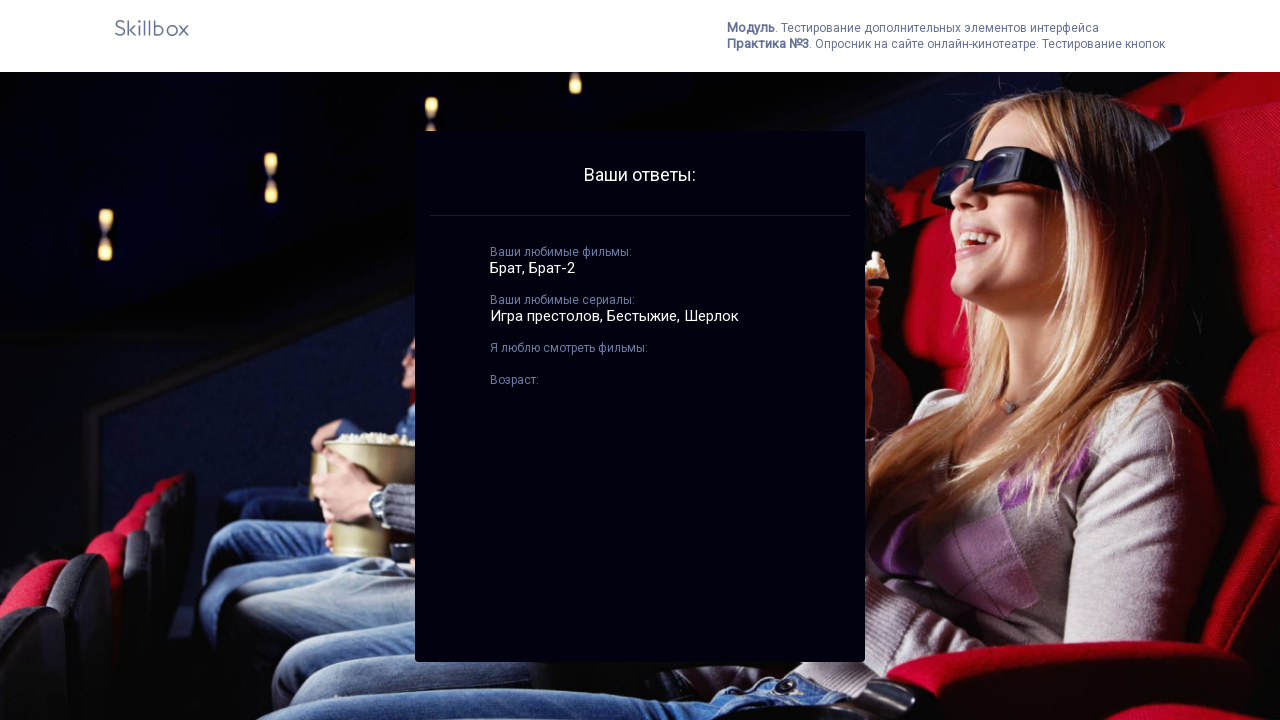

Waited for best_serials results element to appear
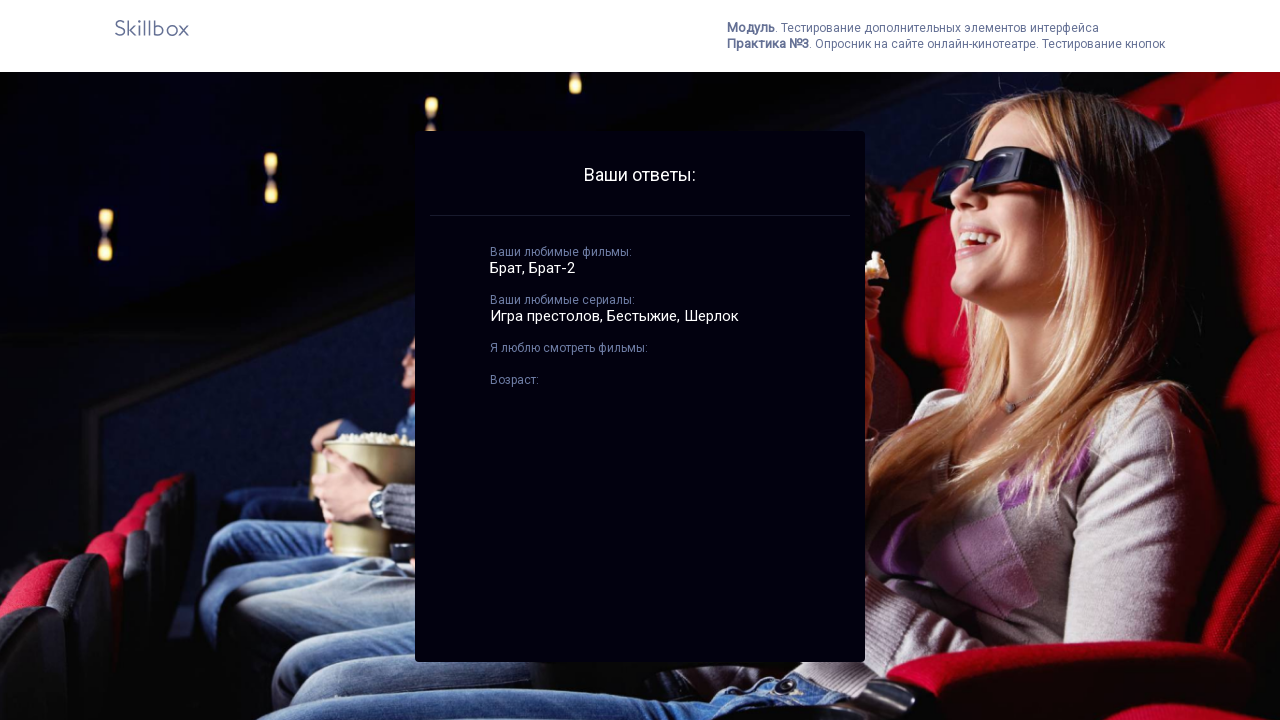

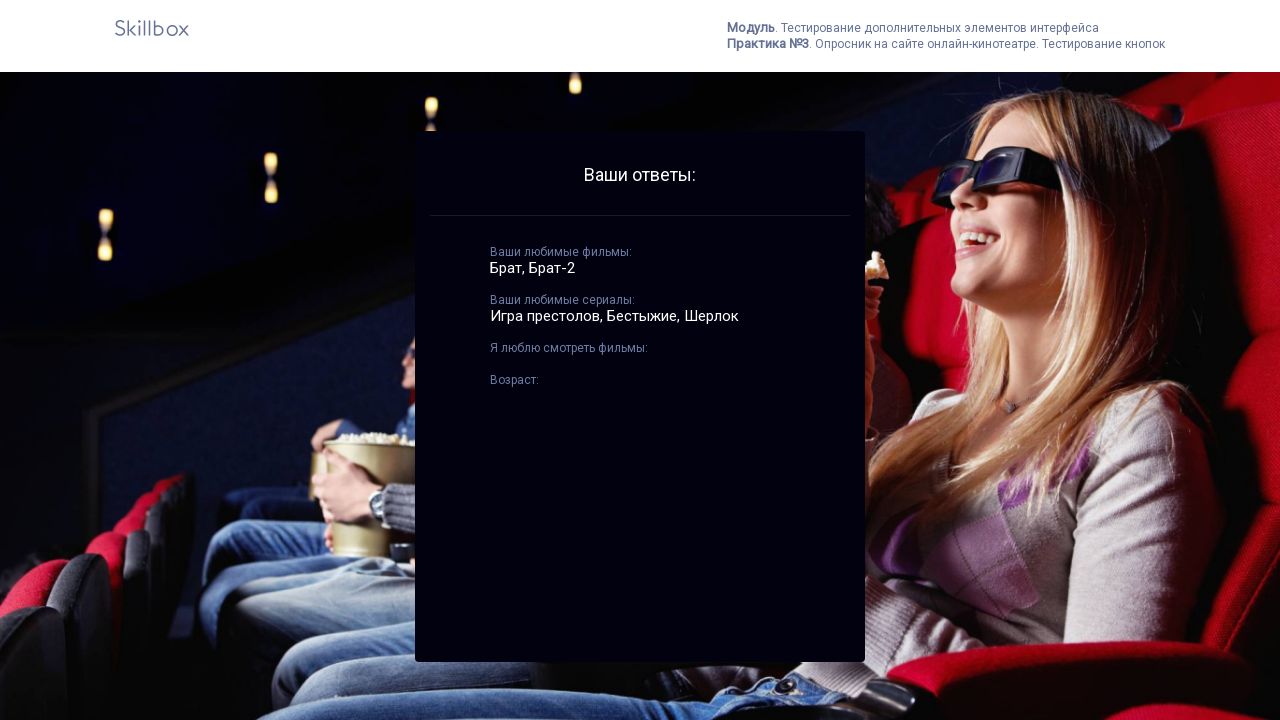